Navigates to DuckDuckGo homepage and retrieves the page title, then opens another page to the same URL

Starting URL: https://www.duckduckgo.com

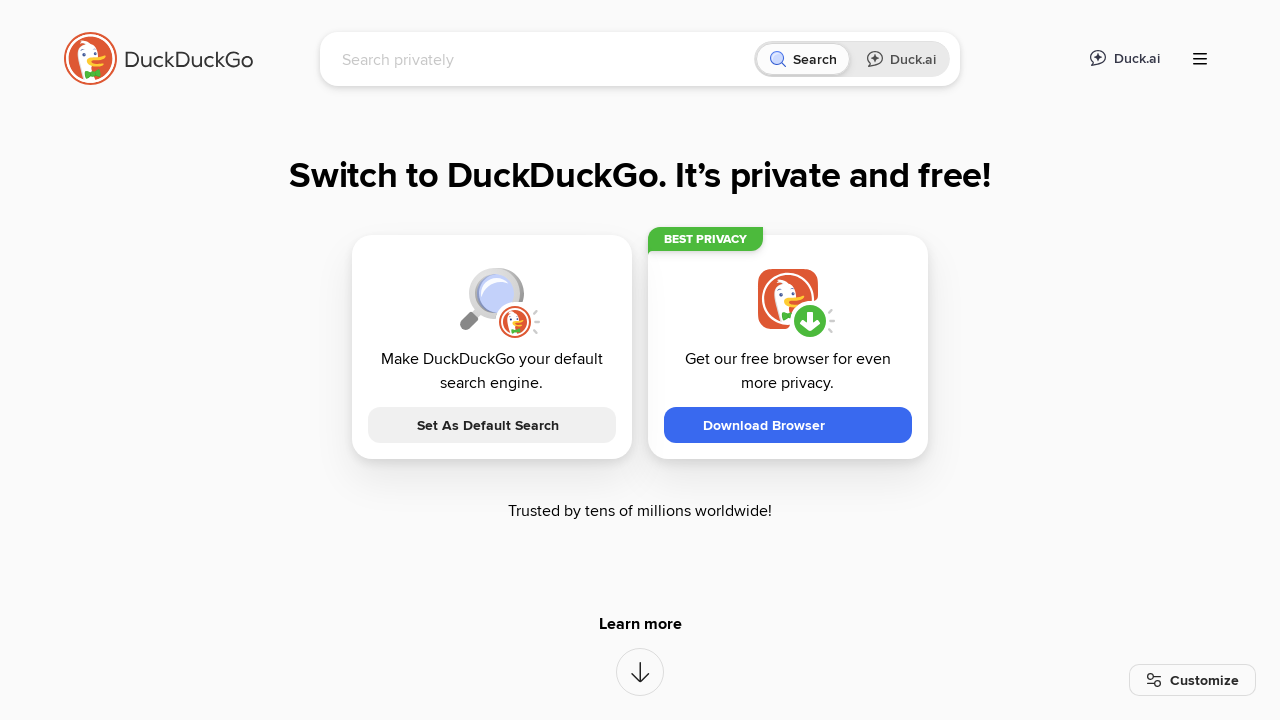

Retrieved DuckDuckGo homepage title
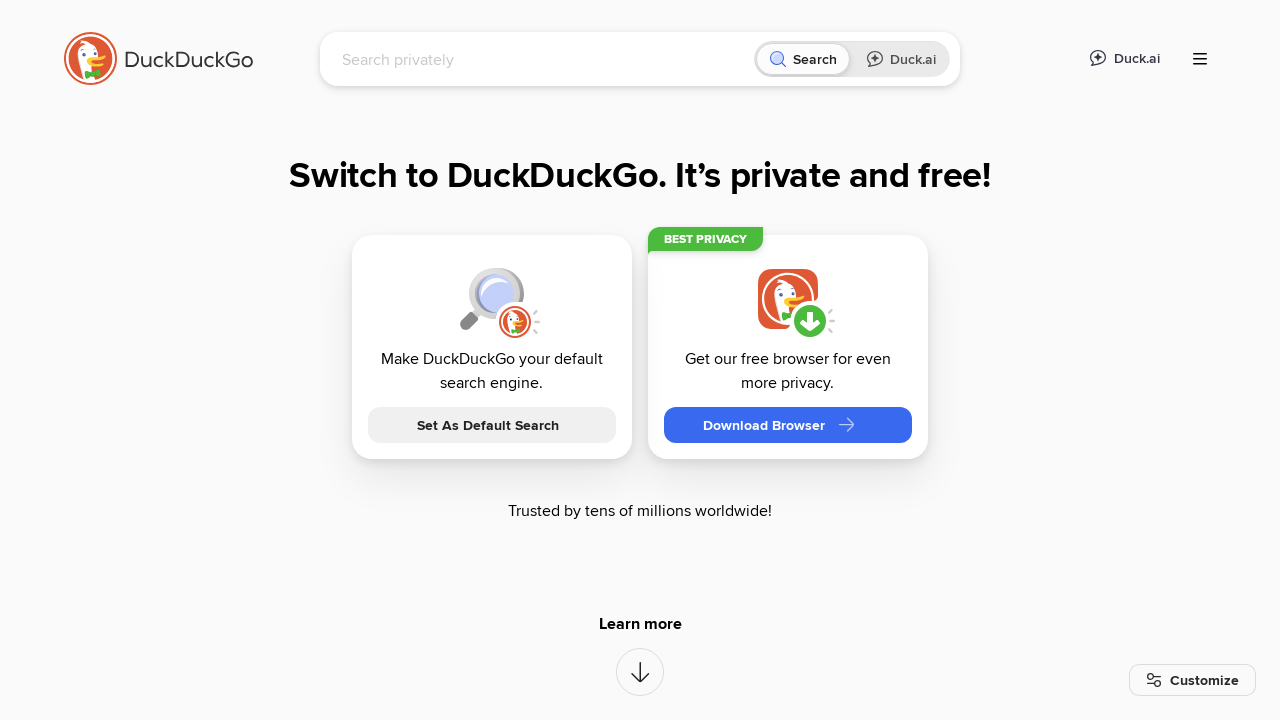

Opened a new page in the same context
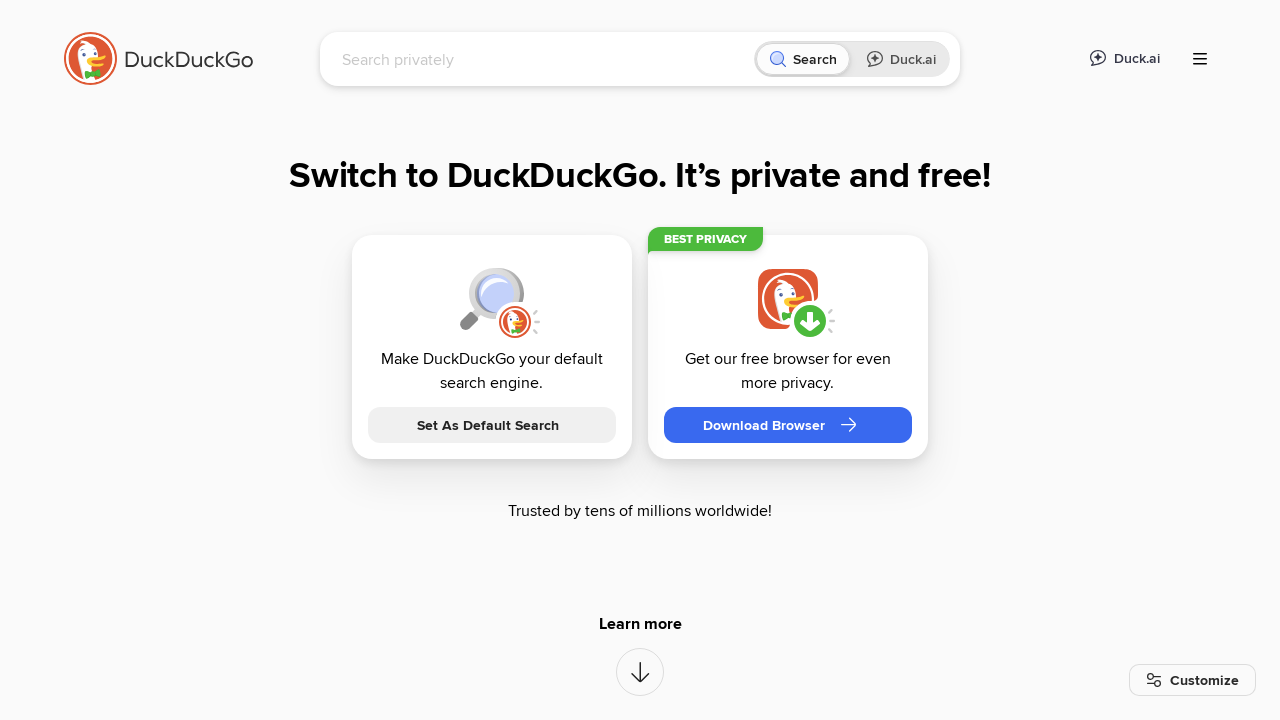

Navigated second page to DuckDuckGo homepage
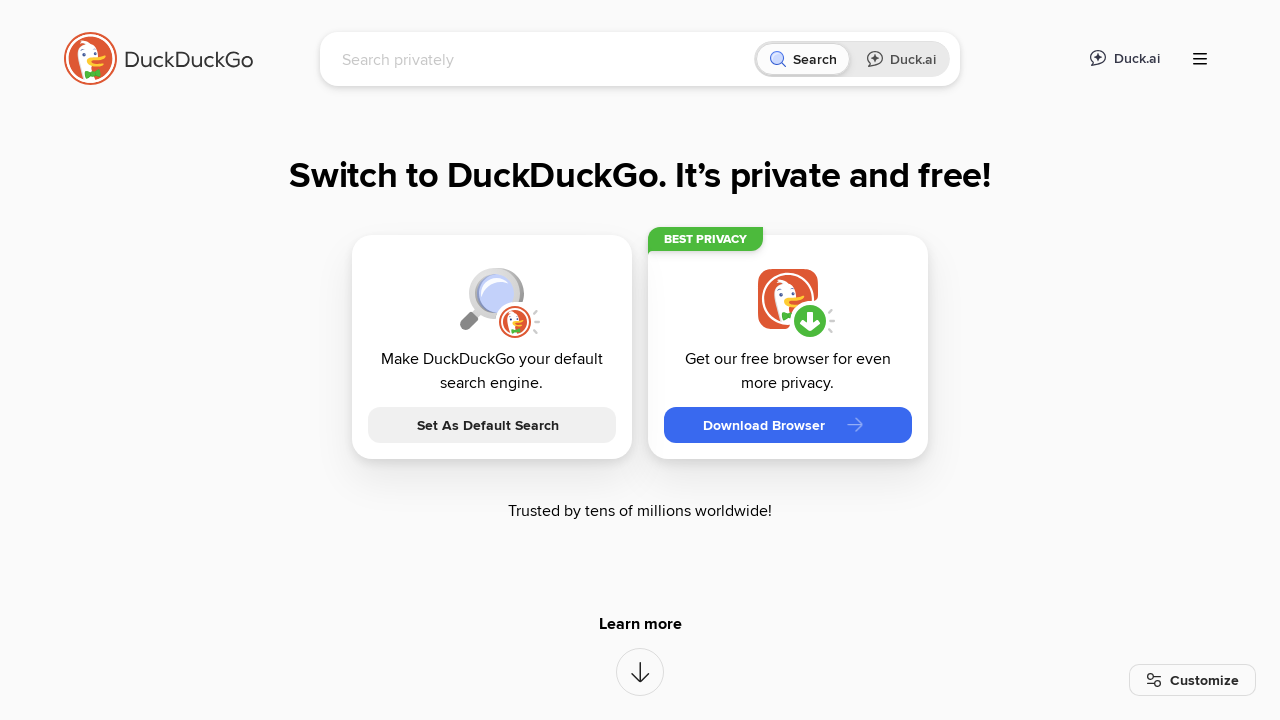

Waited 5 seconds for page to fully load
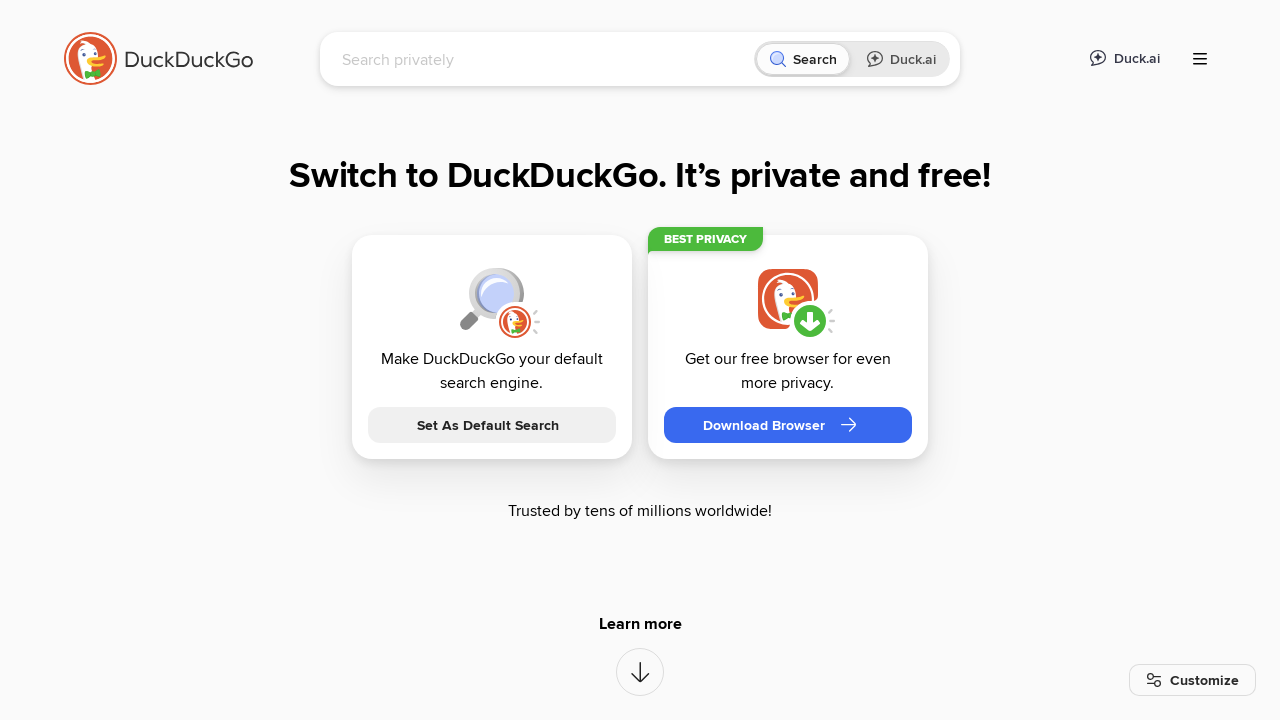

Closed the second page
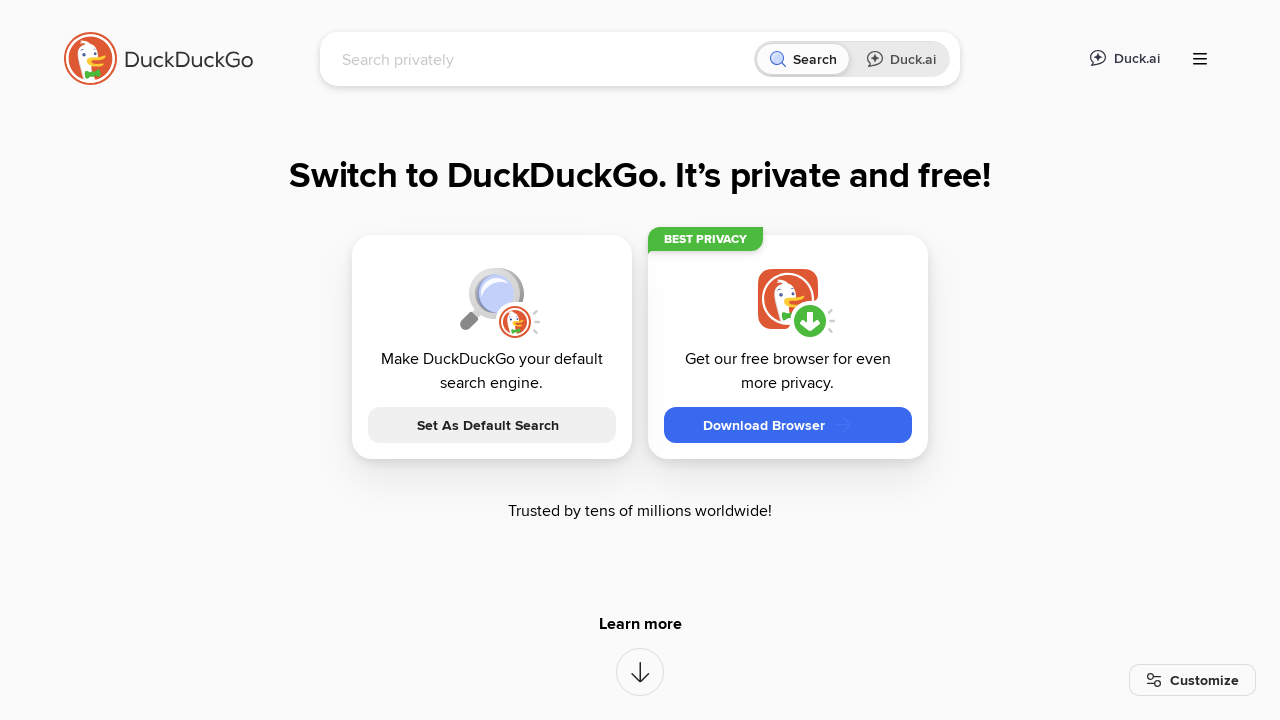

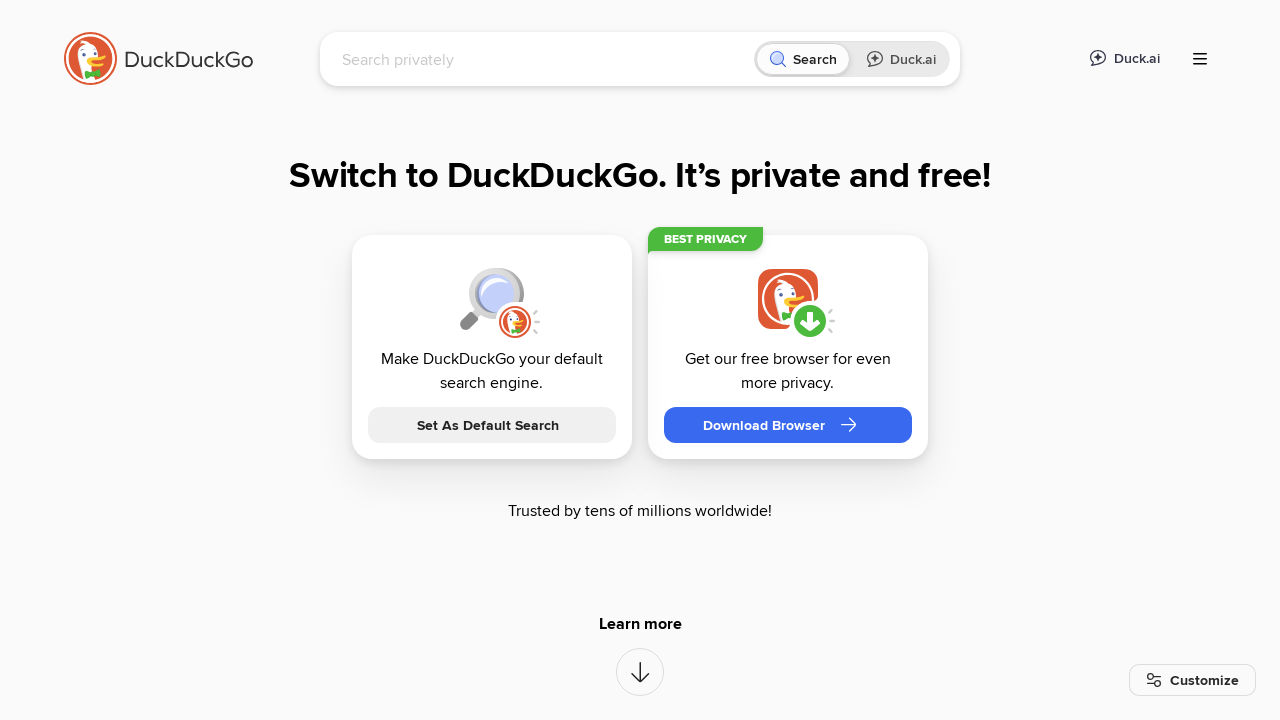